Tests web table interaction by selecting checkboxes for specific users (Joe.Root and John.Smith) using XPath selectors to navigate table rows.

Starting URL: https://selectorshub.com/xpath-practice-page/

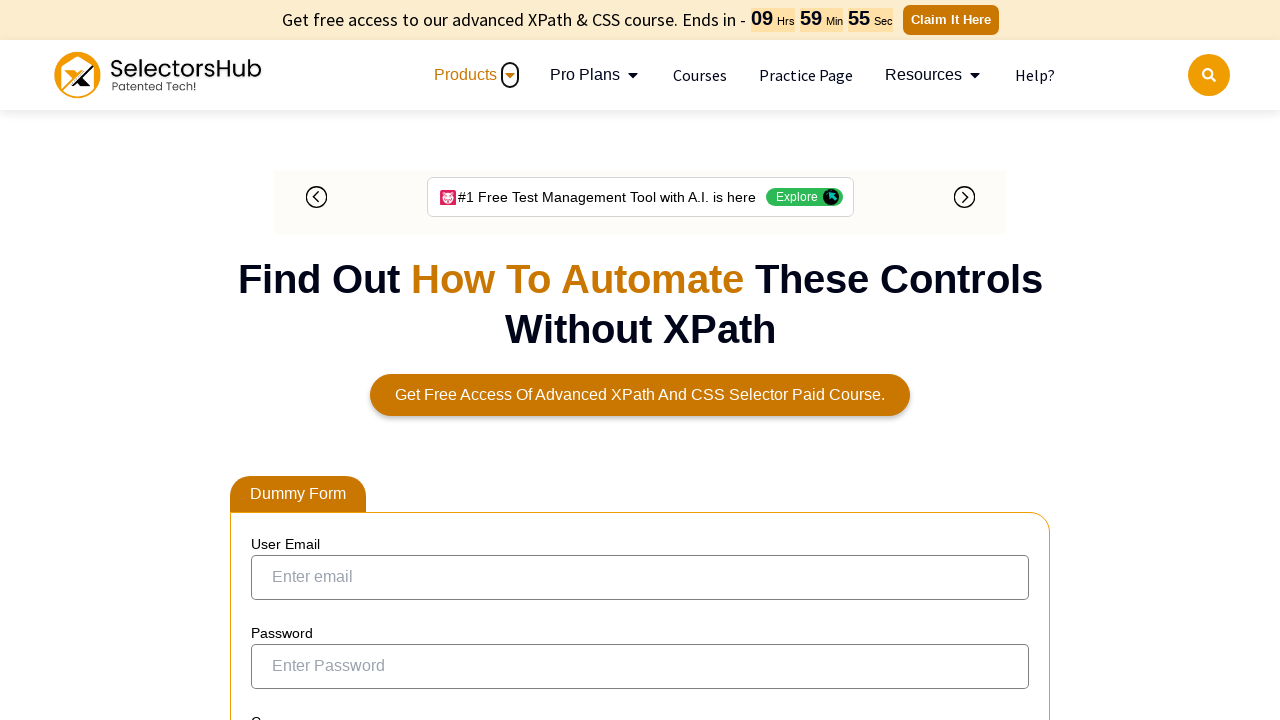

Selected checkbox for user Joe.Root using XPath to navigate table row at (274, 360) on xpath=//a[text()='Joe.Root']/parent::td/preceding-sibling::td/input[@type='check
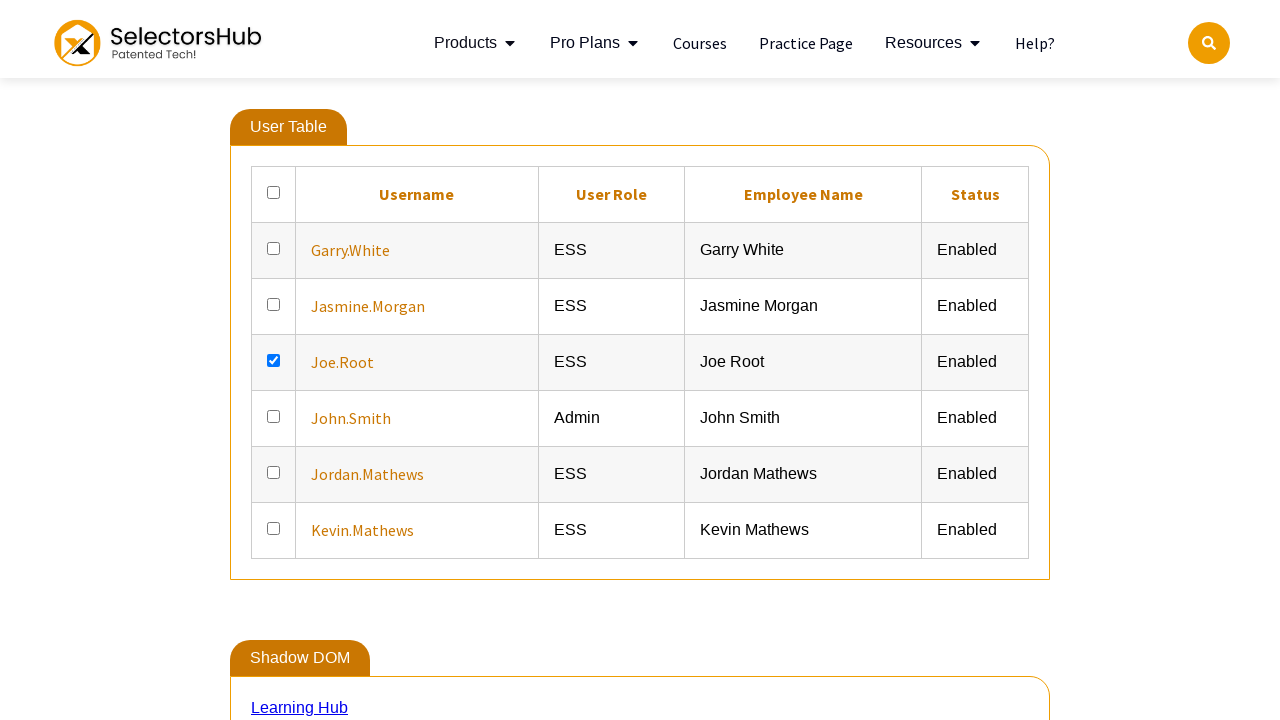

Selected checkbox for user John.Smith using XPath to navigate table row at (274, 408) on xpath=//a[text()='John.Smith']/parent::td/preceding-sibling::td/input[@type='che
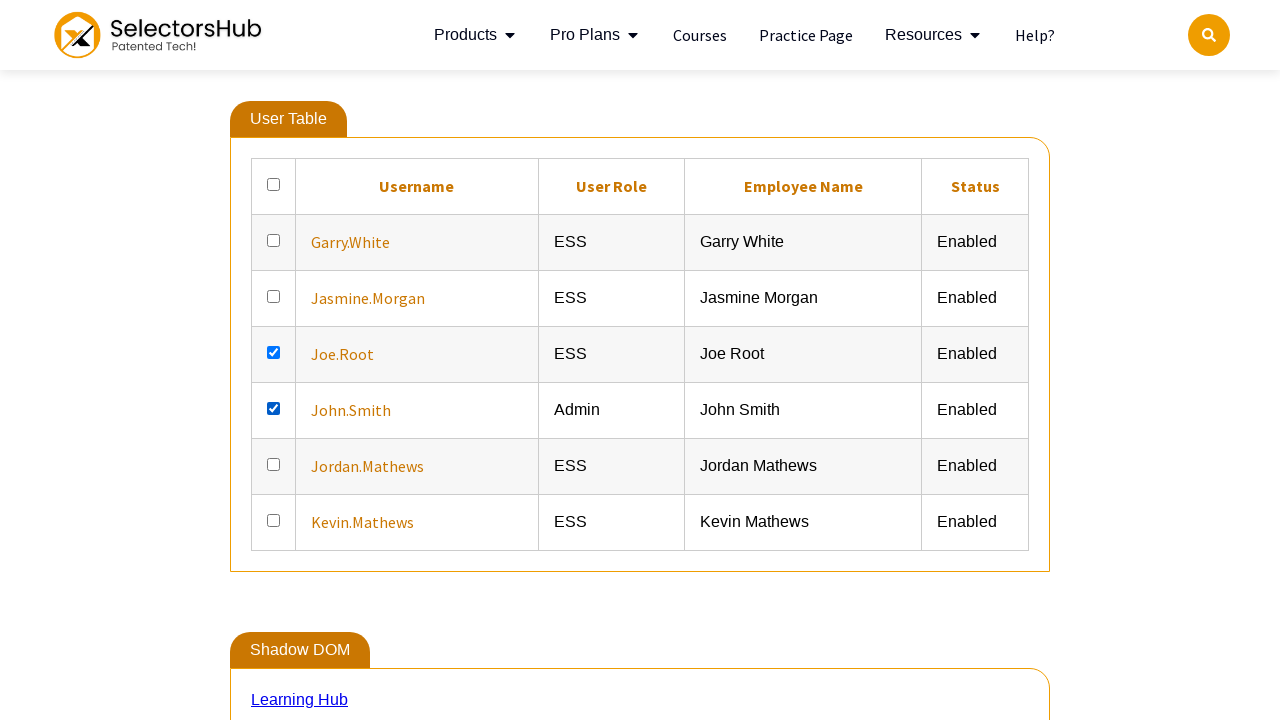

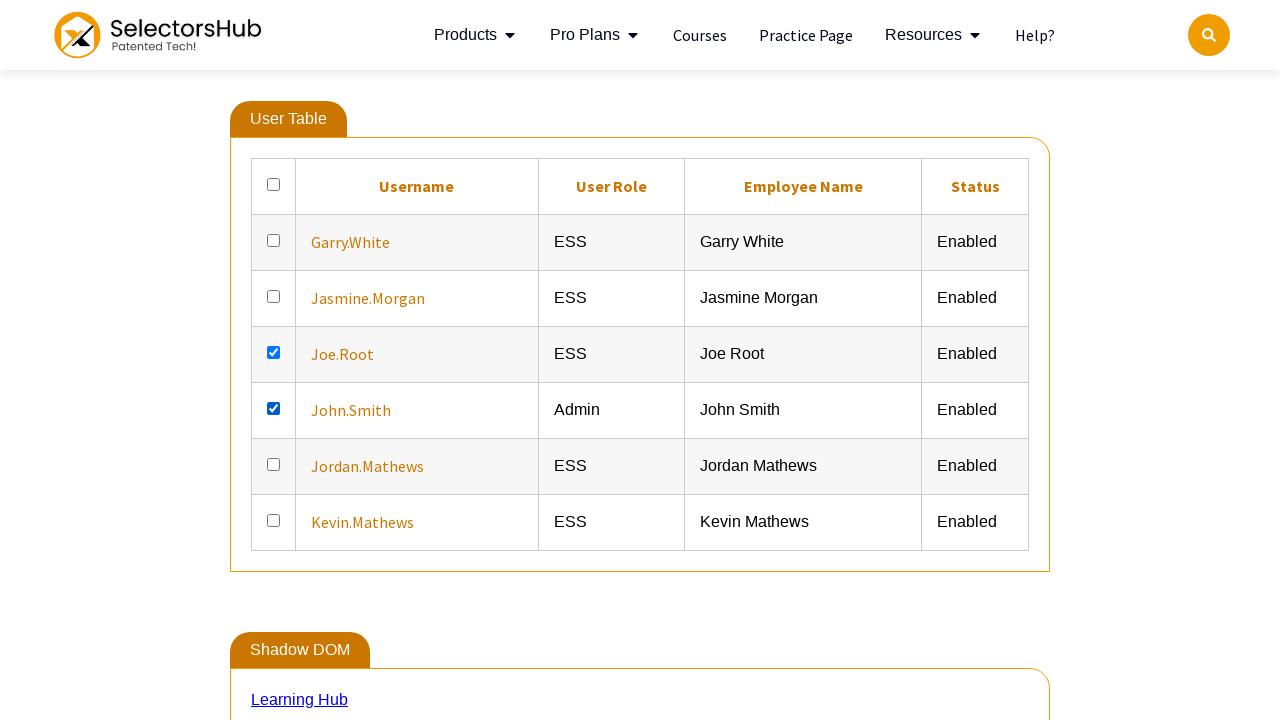